Navigates to the Automation Practice page and locates a broken link element to verify its presence and extract its href attribute

Starting URL: https://rahulshettyacademy.com/AutomationPractice/

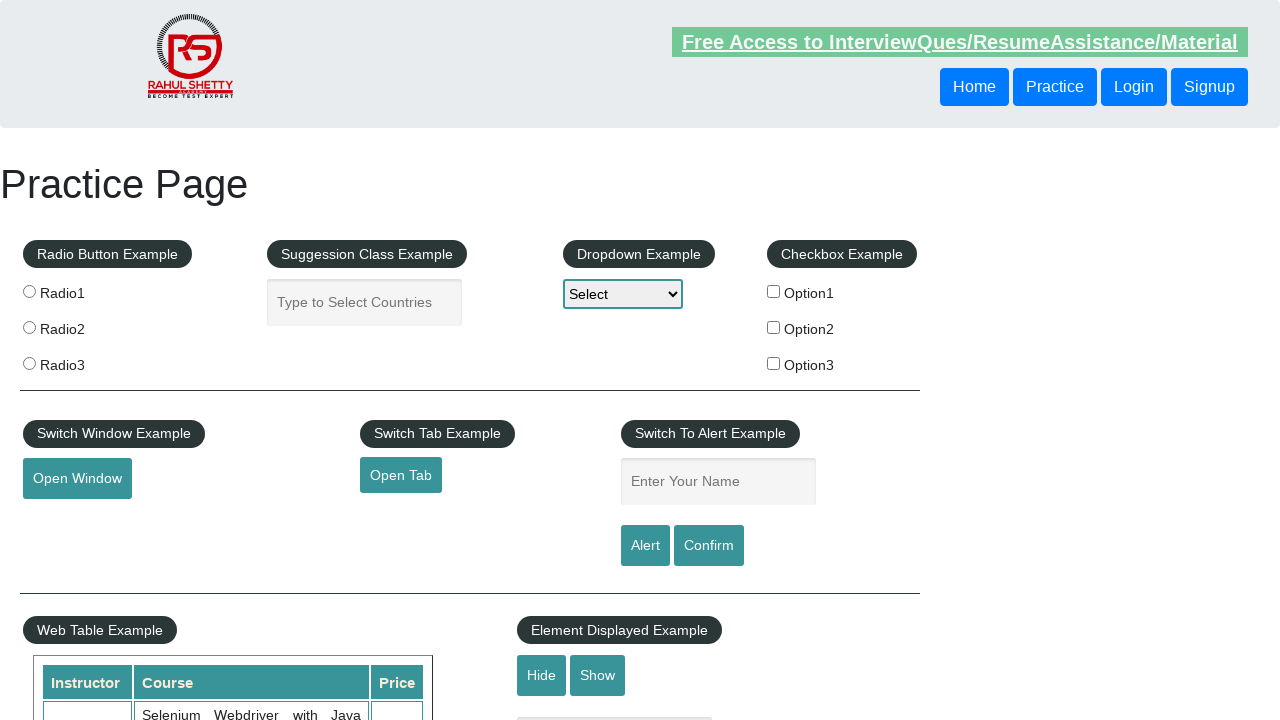

Navigated to Automation Practice page
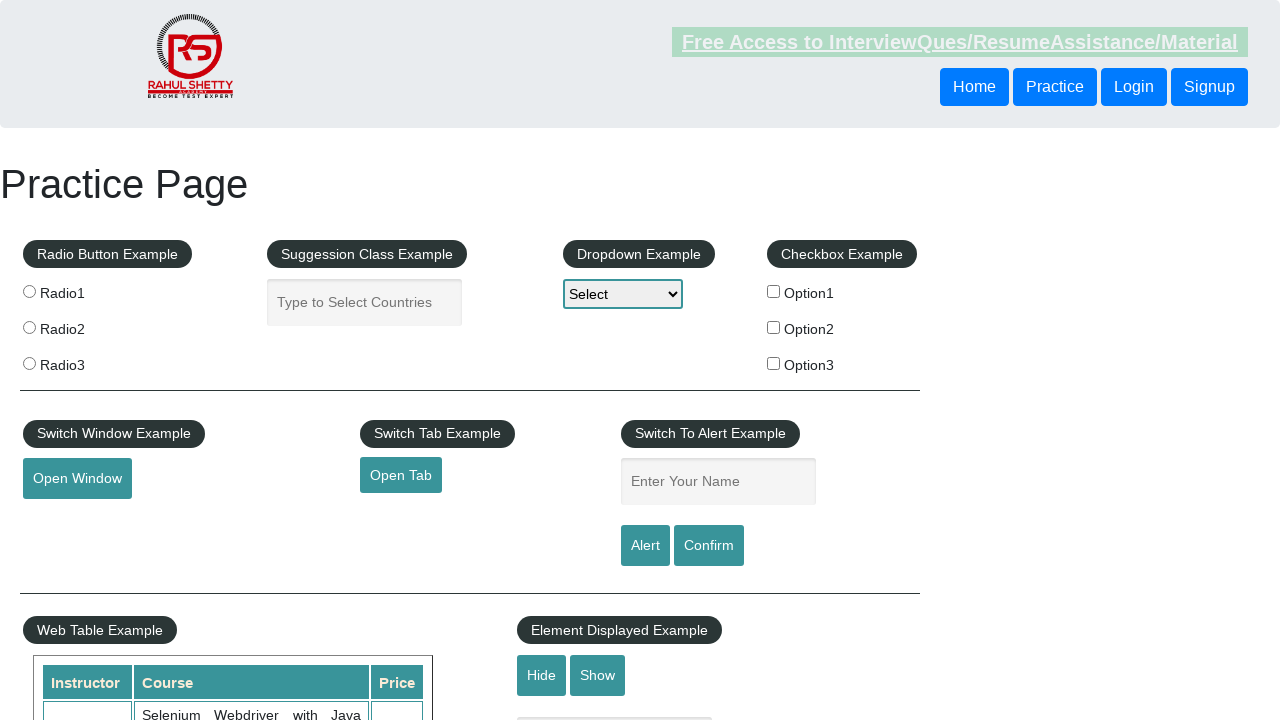

Located broken link element by href attribute
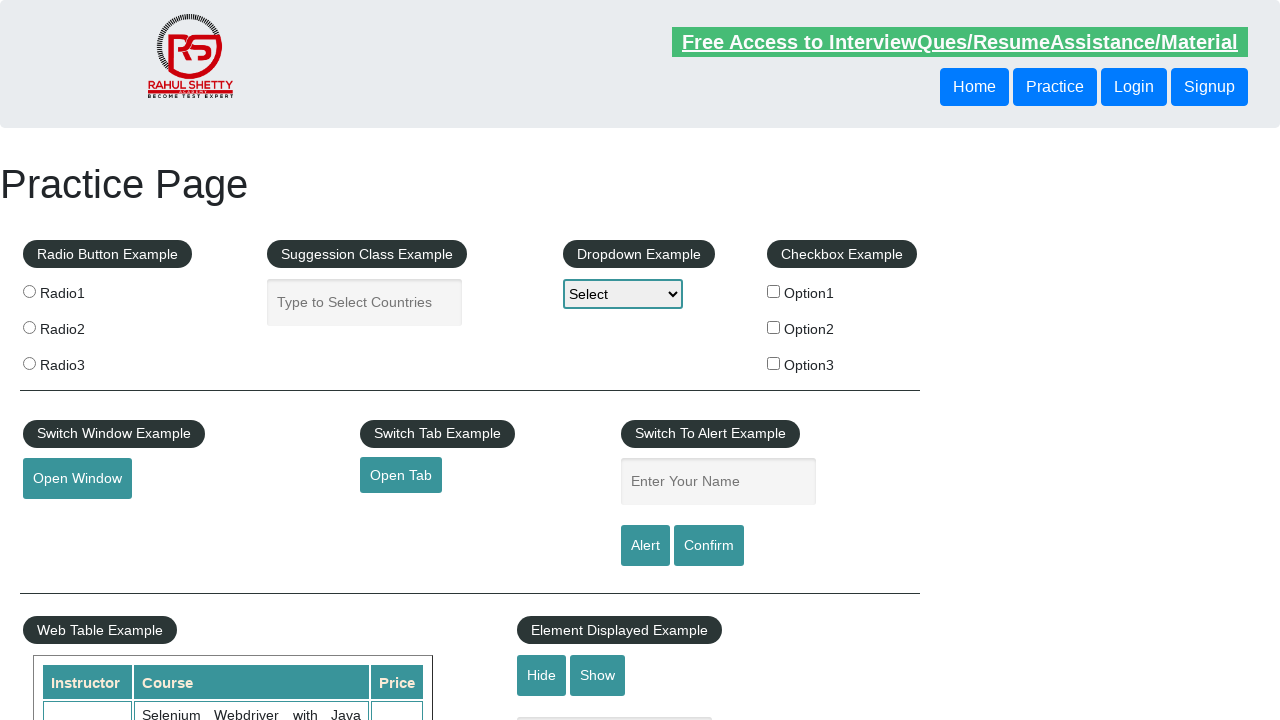

Verified broken link element is visible on the page
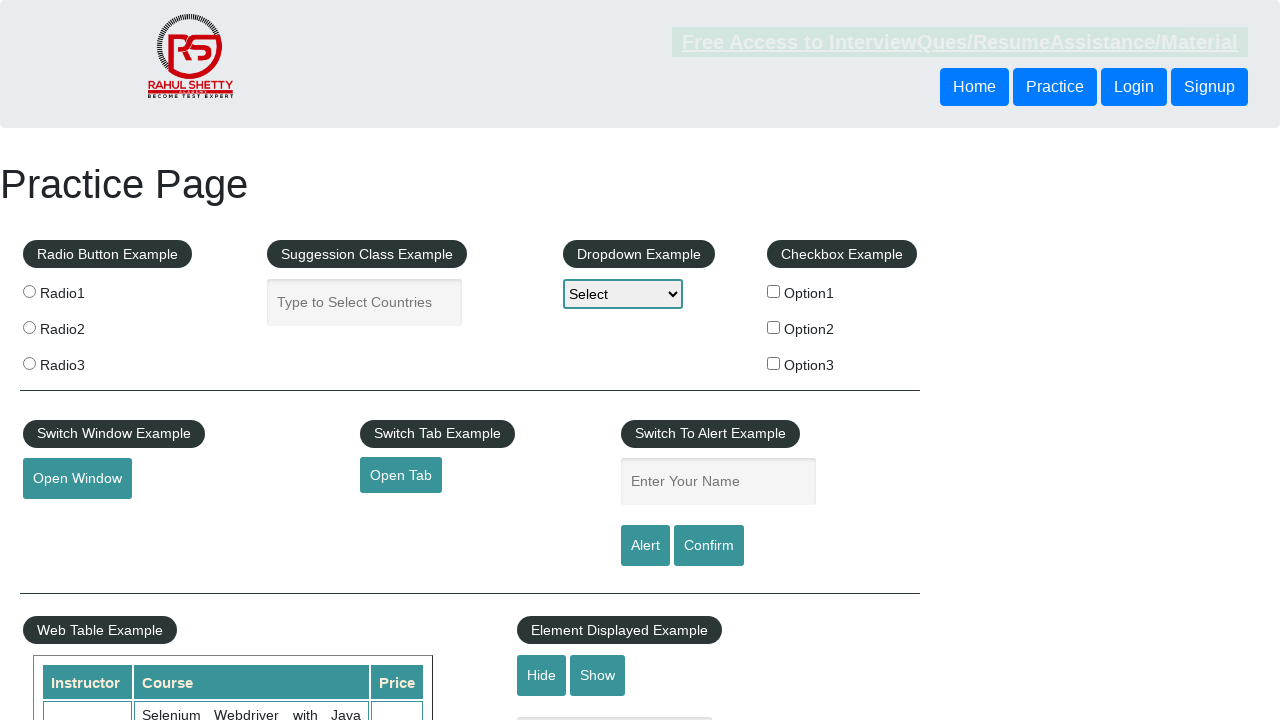

Extracted href attribute from broken link: https://rahulshettyacademy.com/brokenlink
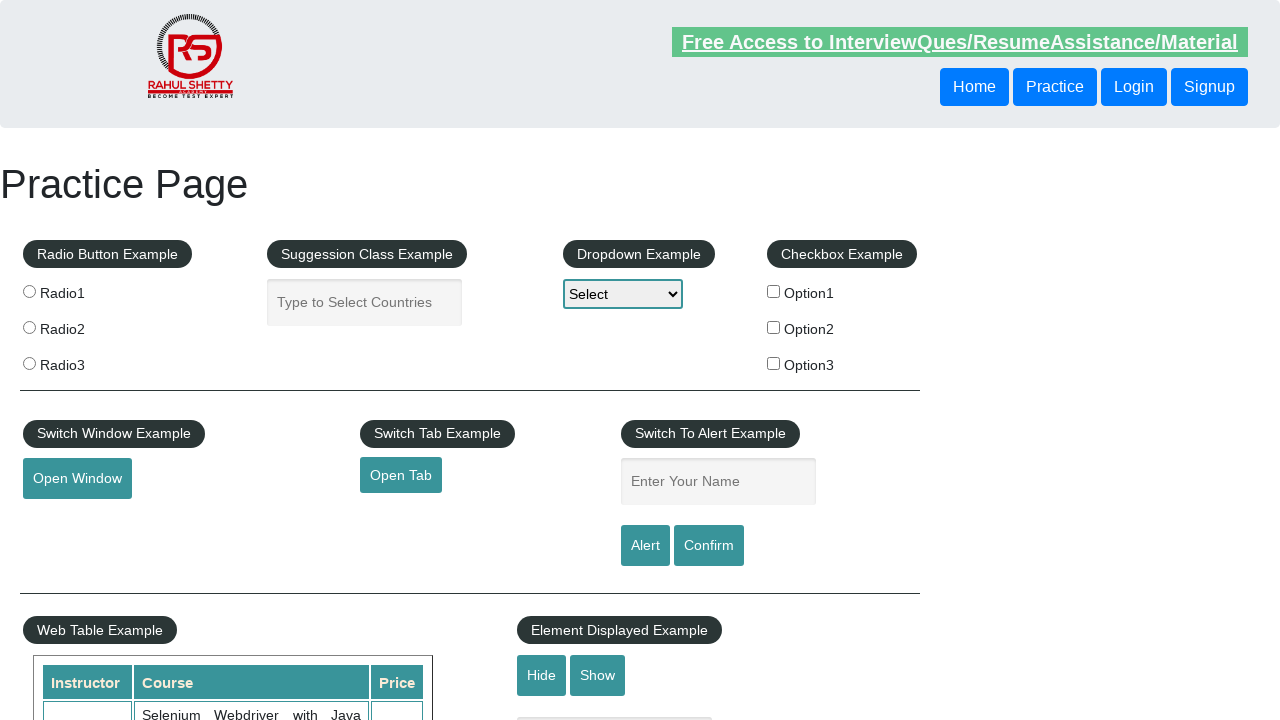

Clicked on the broken link at (473, 520) on a[href*='brokenlink']
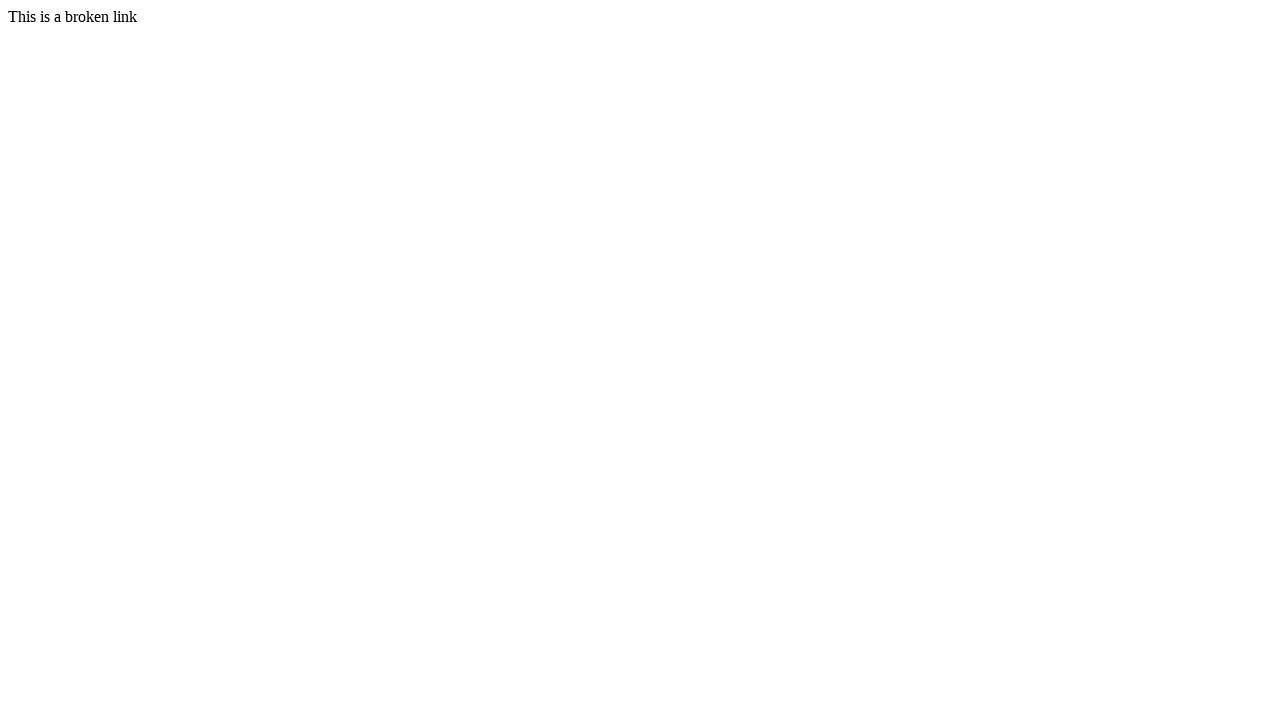

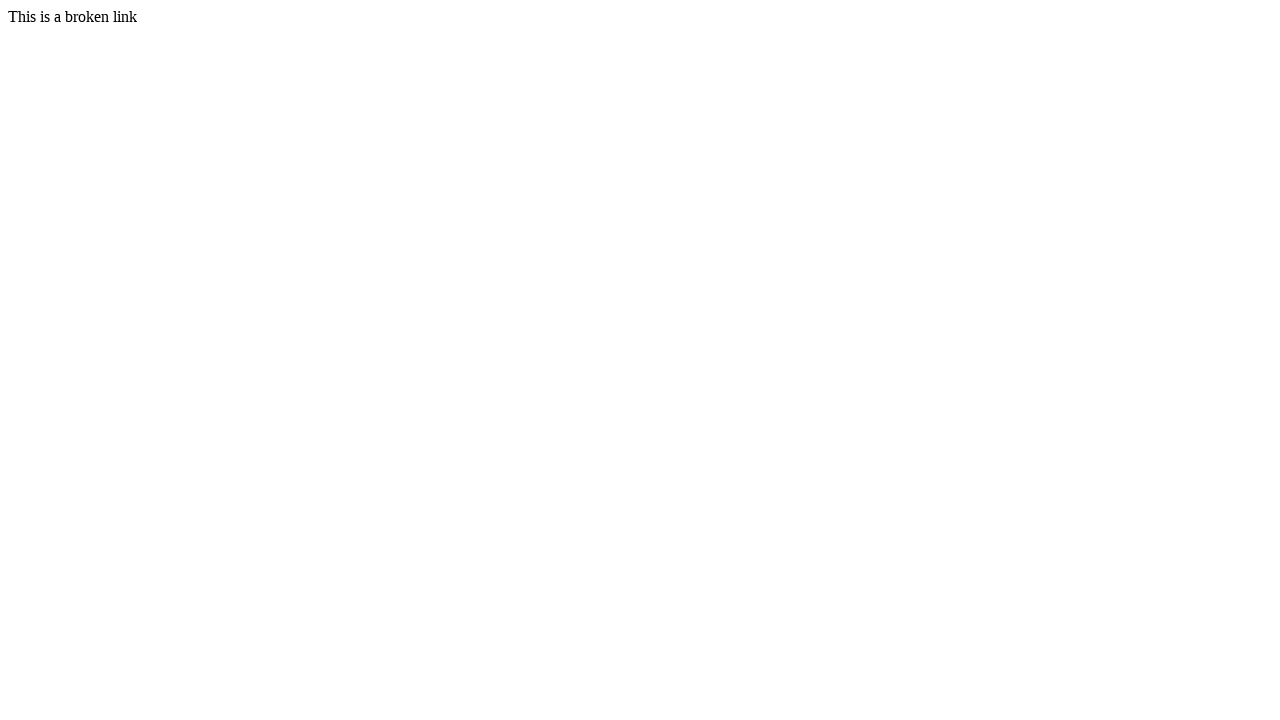